Tests interaction with Shadow DOM elements on a demo application by clicking through nested root sections, closing a dialog, and then filling a login form using keyboard navigation (Tab keys)

Starting URL: https://demoapps.qspiders.com/ui?scenario=1

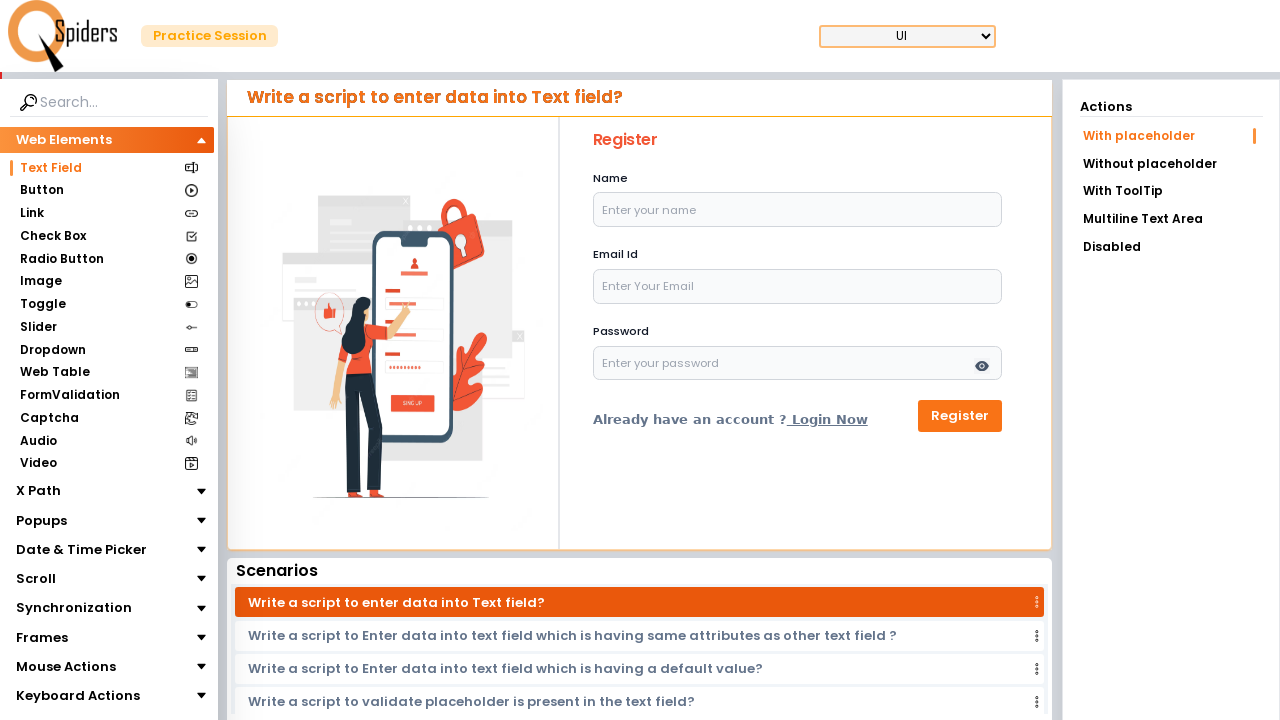

Clicked on first 'Root' section at (96, 665) on xpath=//section[contains(text(),'Root')]
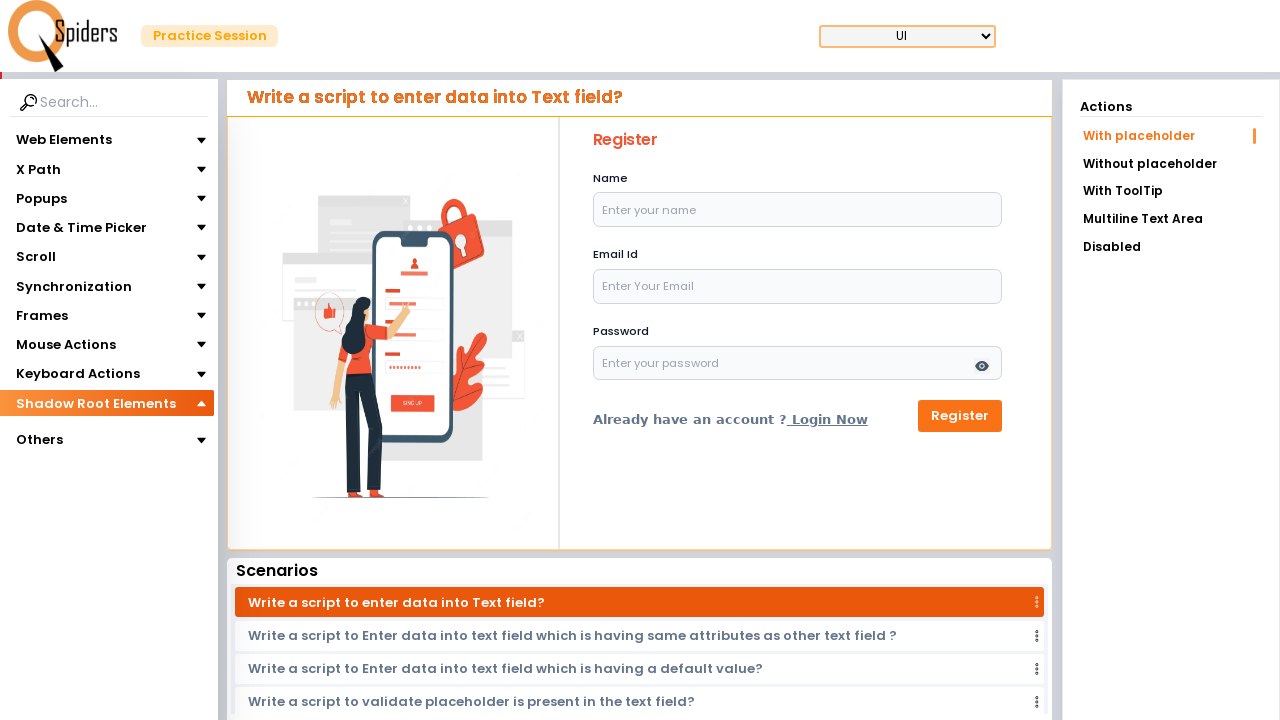

Waited 2 seconds for page to load
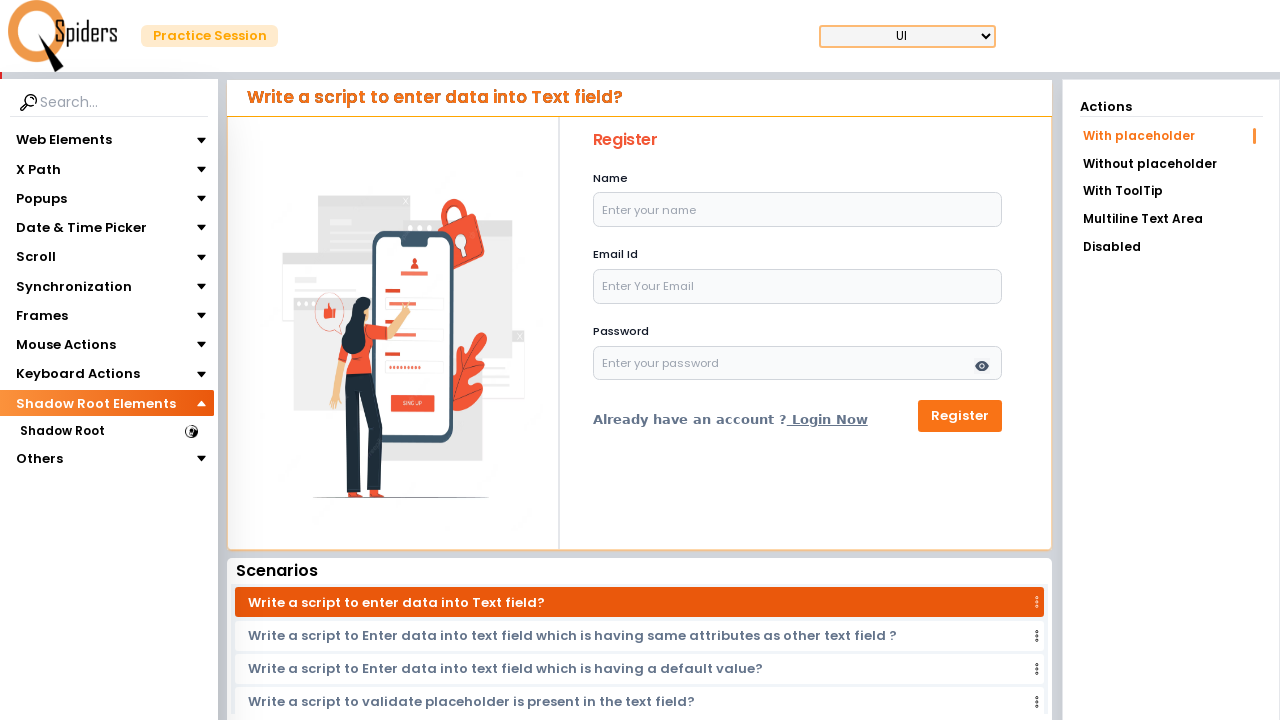

Clicked on second 'Root' section at (62, 431) on (//section[contains(text(),'Root')])[2]
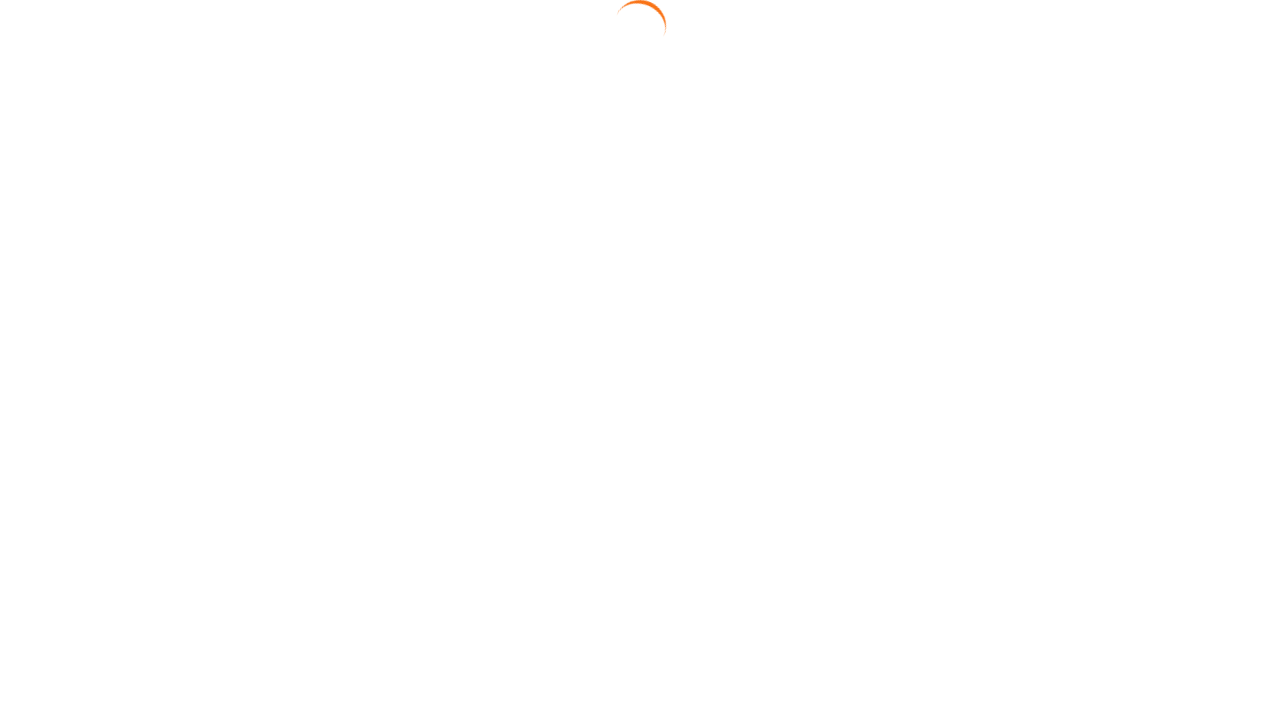

Waited 2 seconds for nested section to load
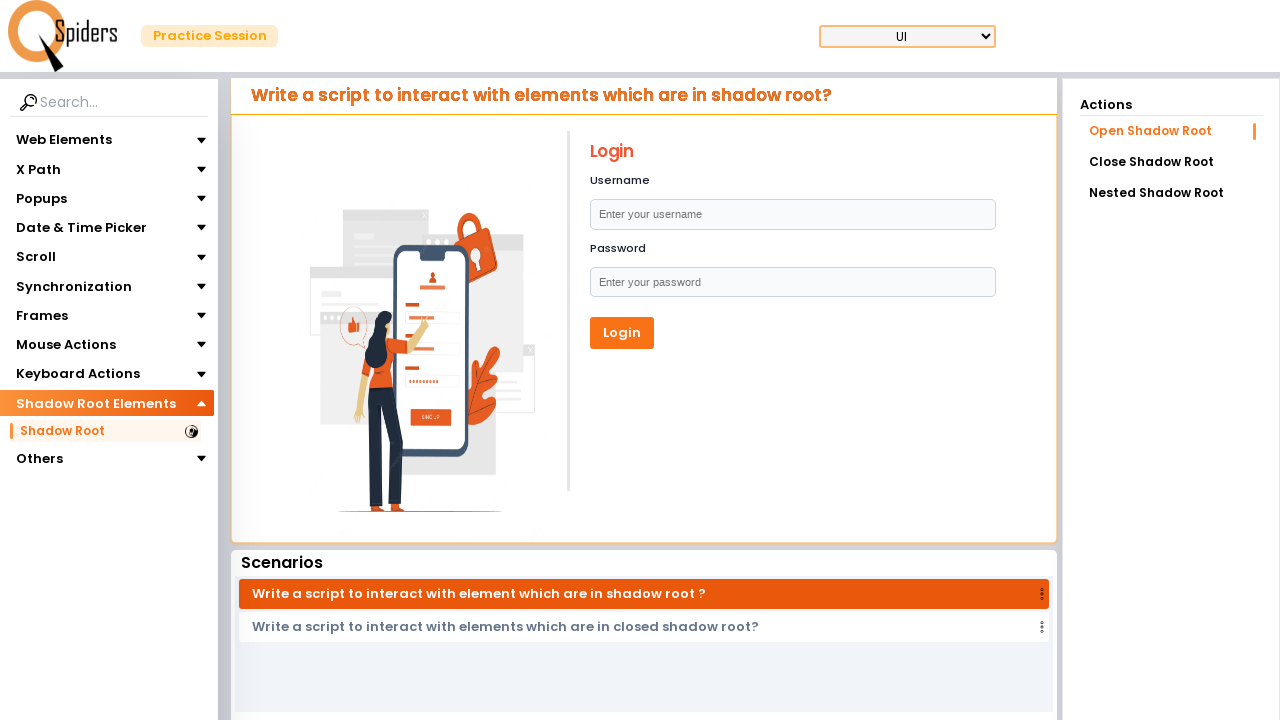

Clicked 'Close' link to close dialog at (1171, 162) on xpath=//a[contains(text(),'Close')]
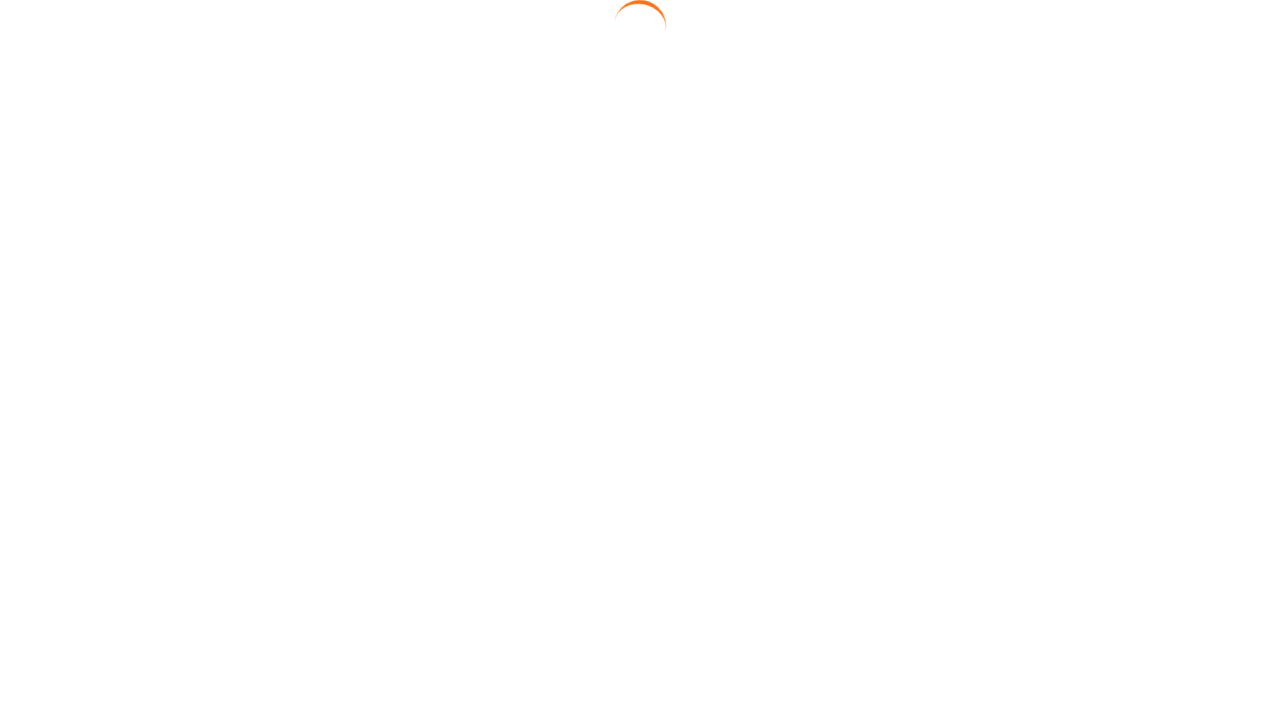

Waited 2 seconds after closing dialog
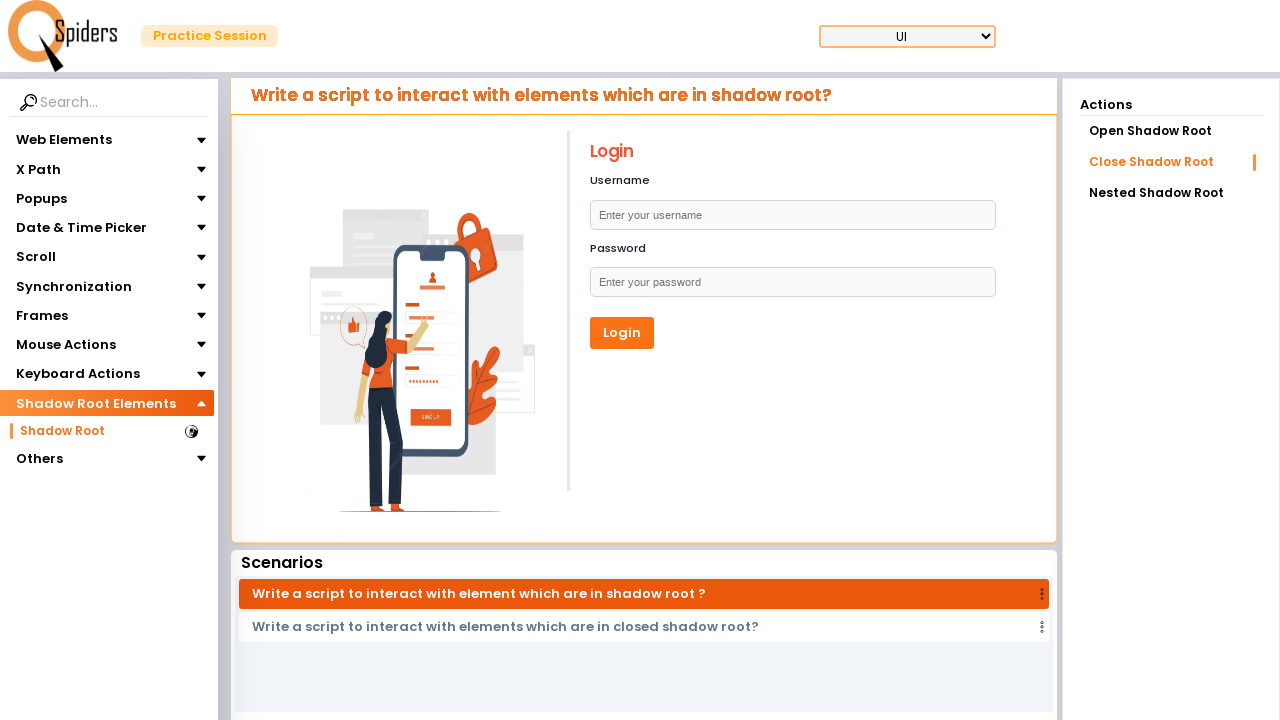

Clicked on 'Login' heading to focus near form at (792, 152) on xpath=//h1[text()='Login']
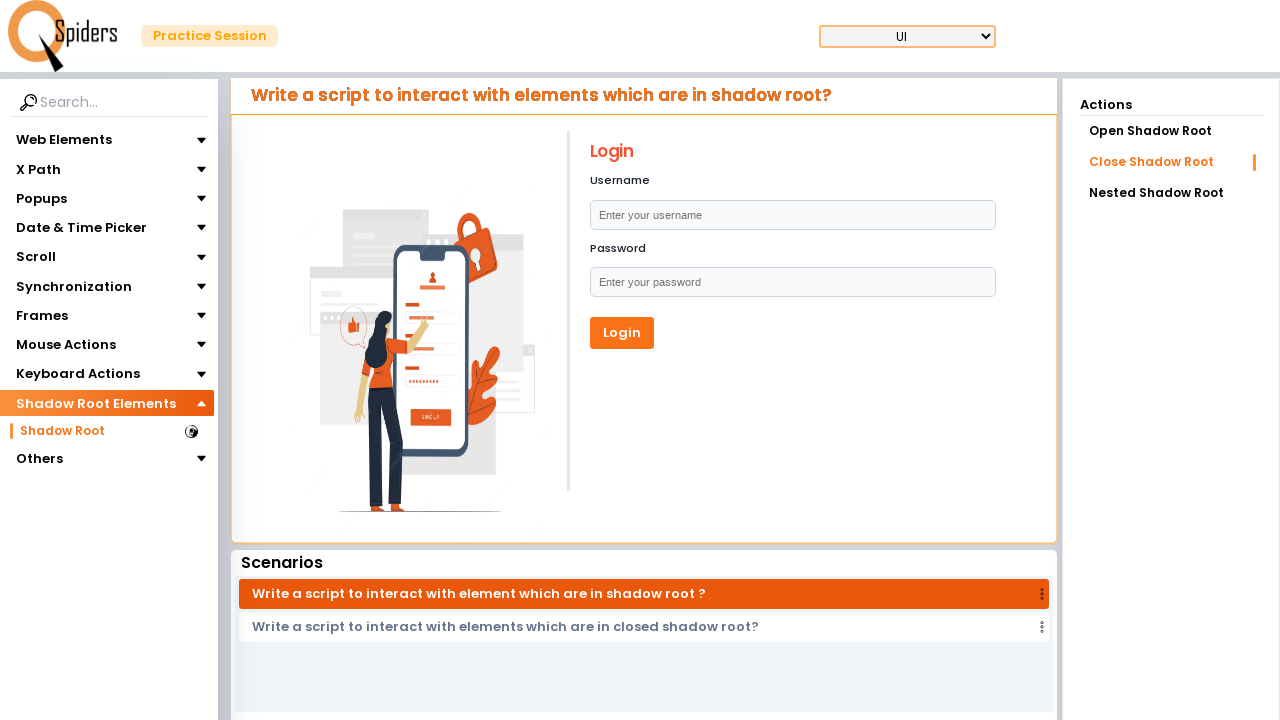

Pressed Tab key to navigate to first form field
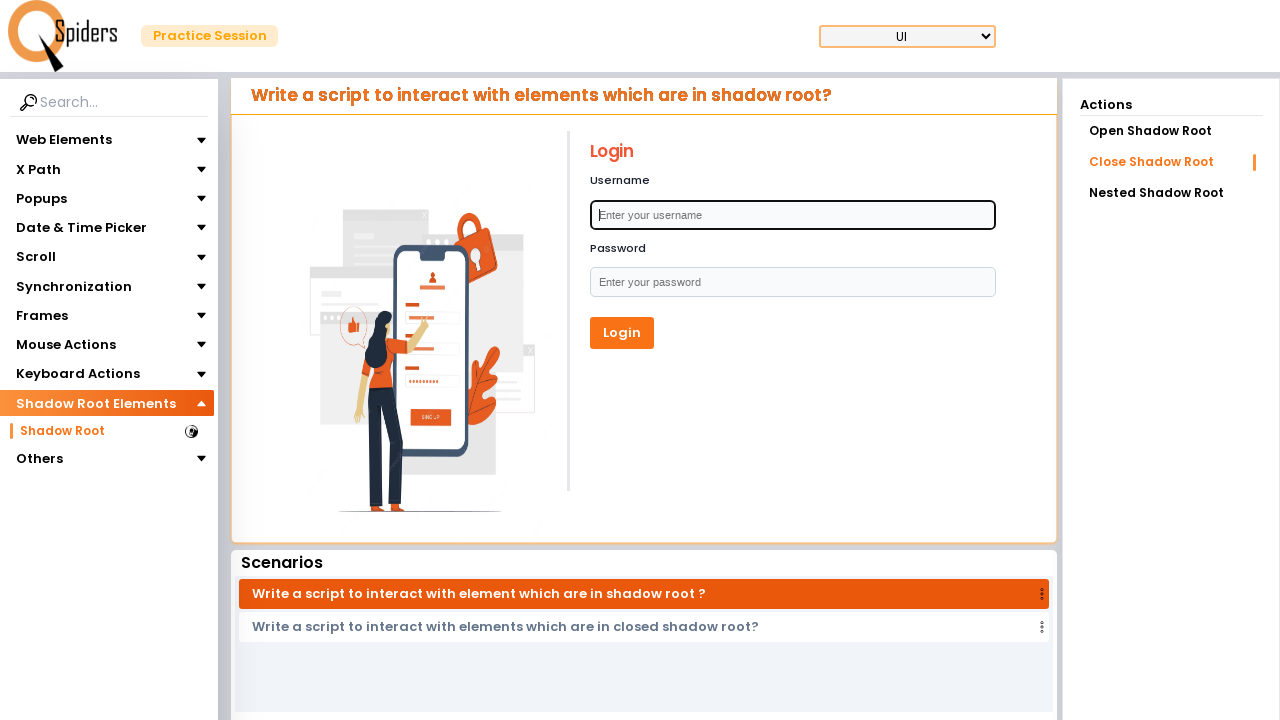

Typed 'tanuja' into first form field
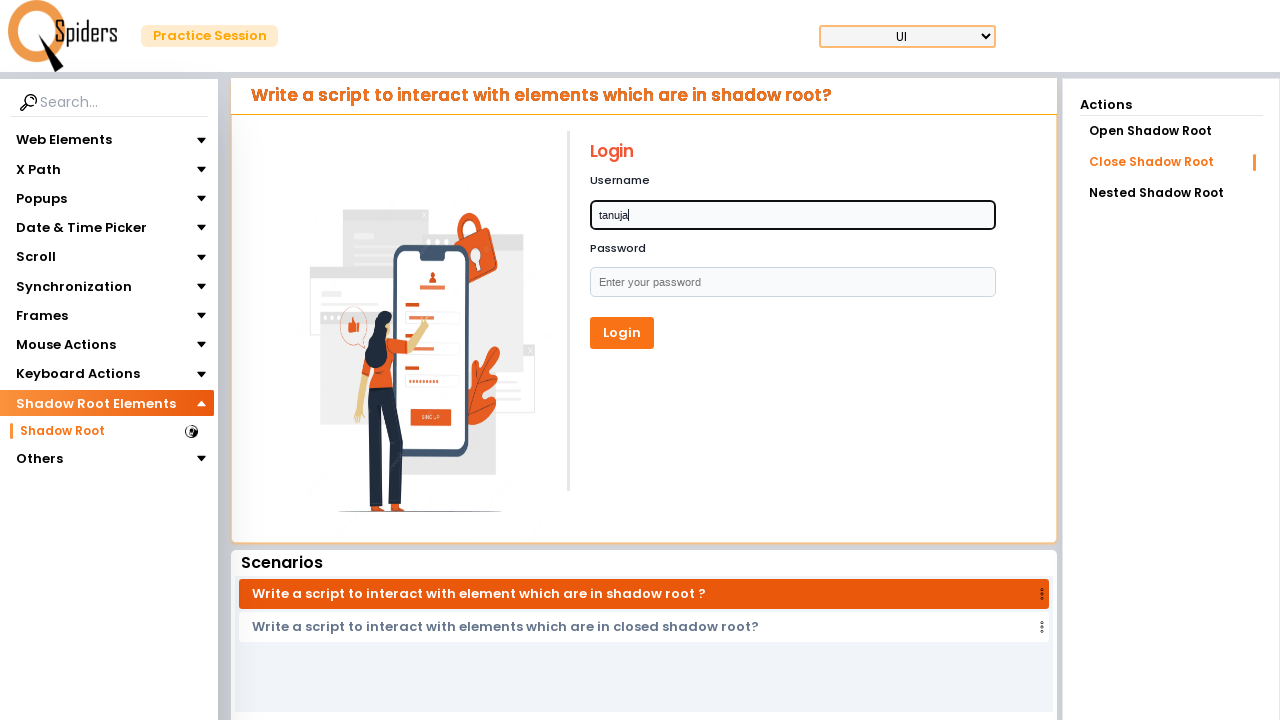

Pressed Tab key to navigate to second form field
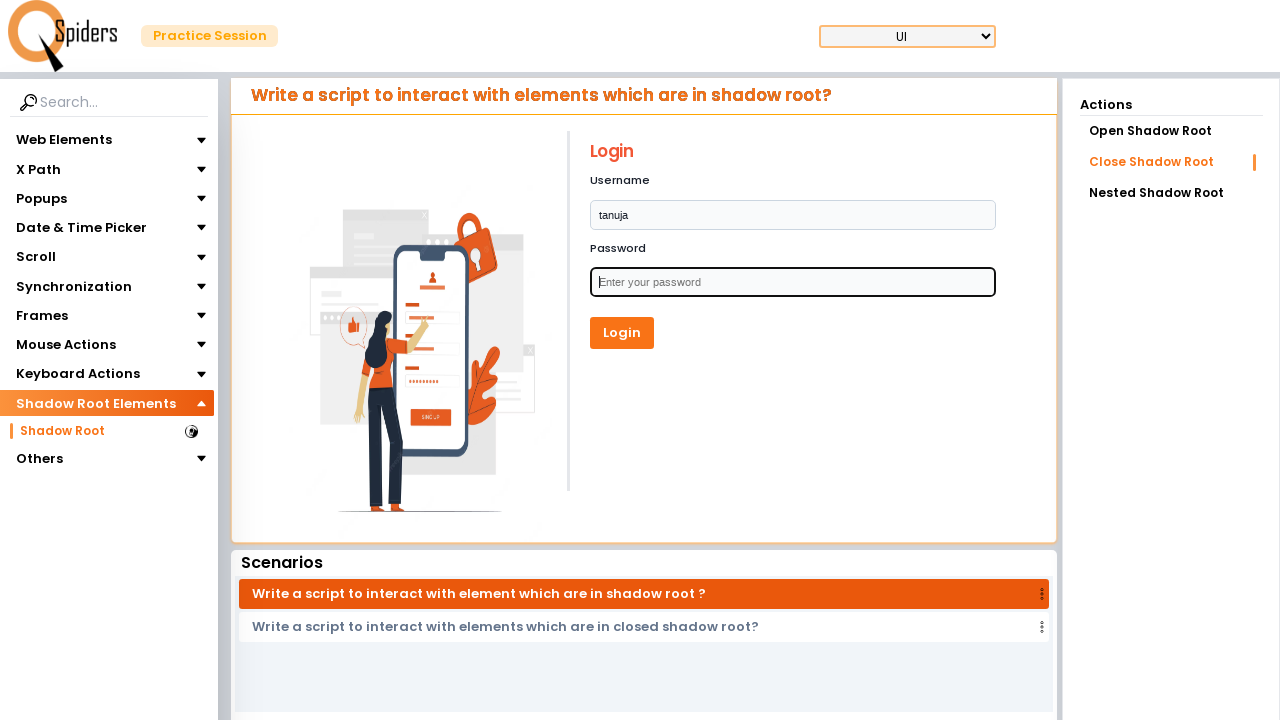

Typed 'sonawale' into second form field
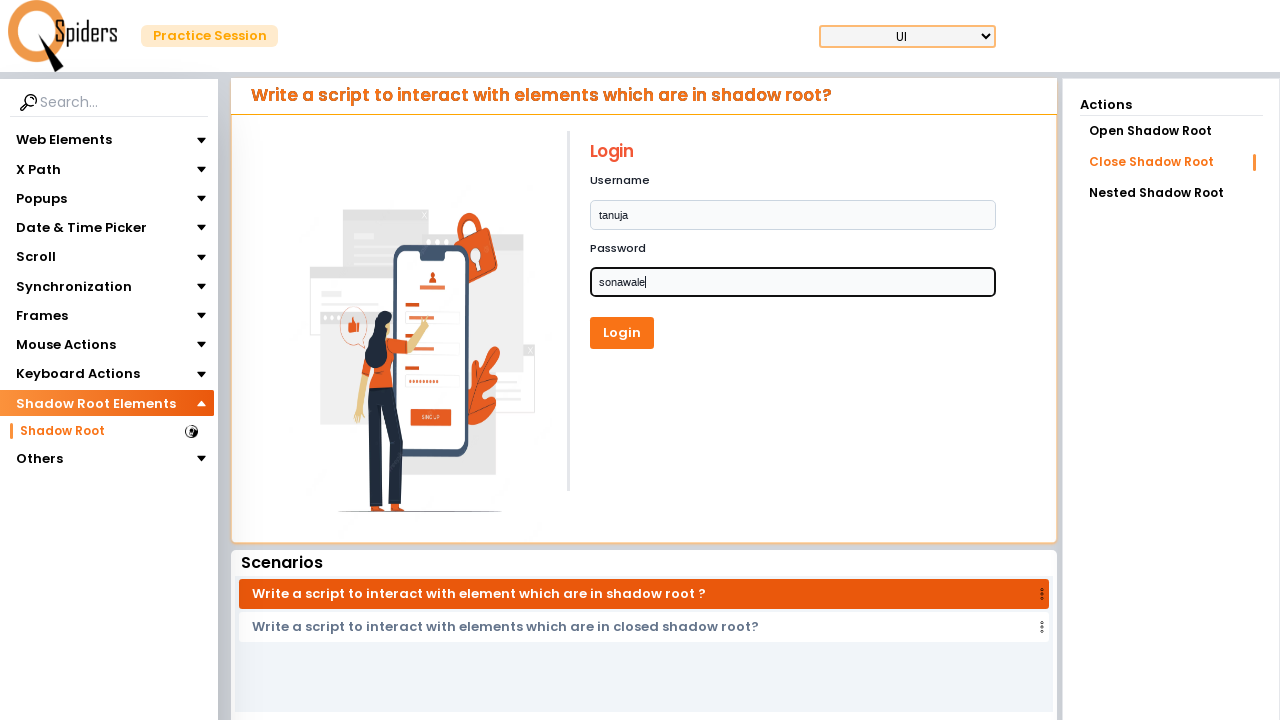

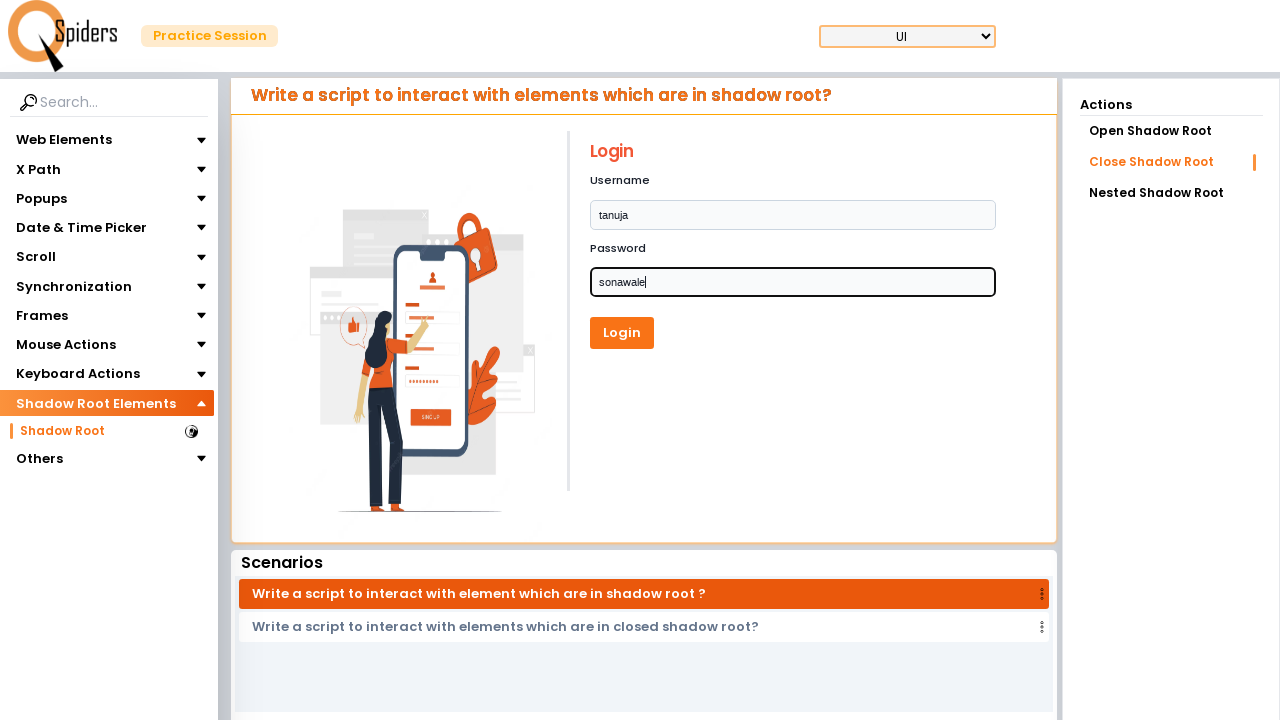